Tests the TataCliq e-commerce flow by hovering over the Brands menu, navigating to Watches & Accessories, sorting by New Arrivals, filtering by Men, selecting a product, adding it to the bag, and viewing the cart.

Starting URL: https://www.tatacliq.com/

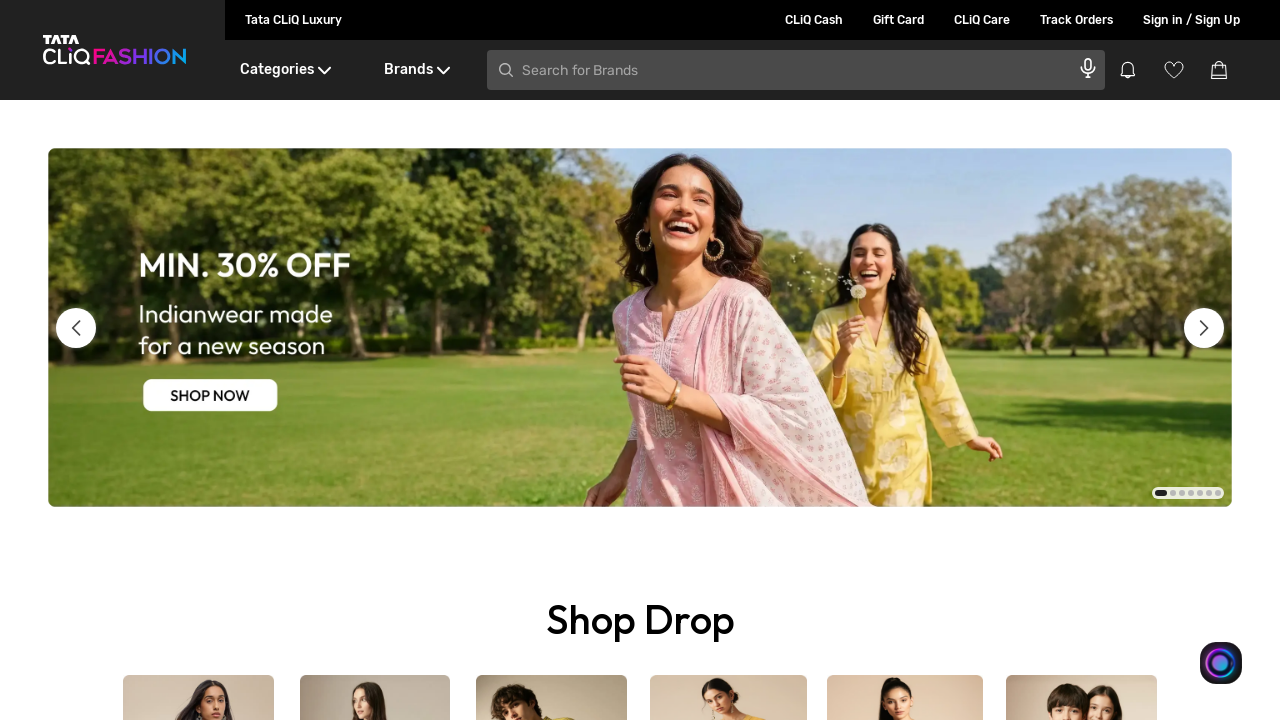

Hovered over Brands menu at (416, 70) on xpath=//div[text()='Brands']
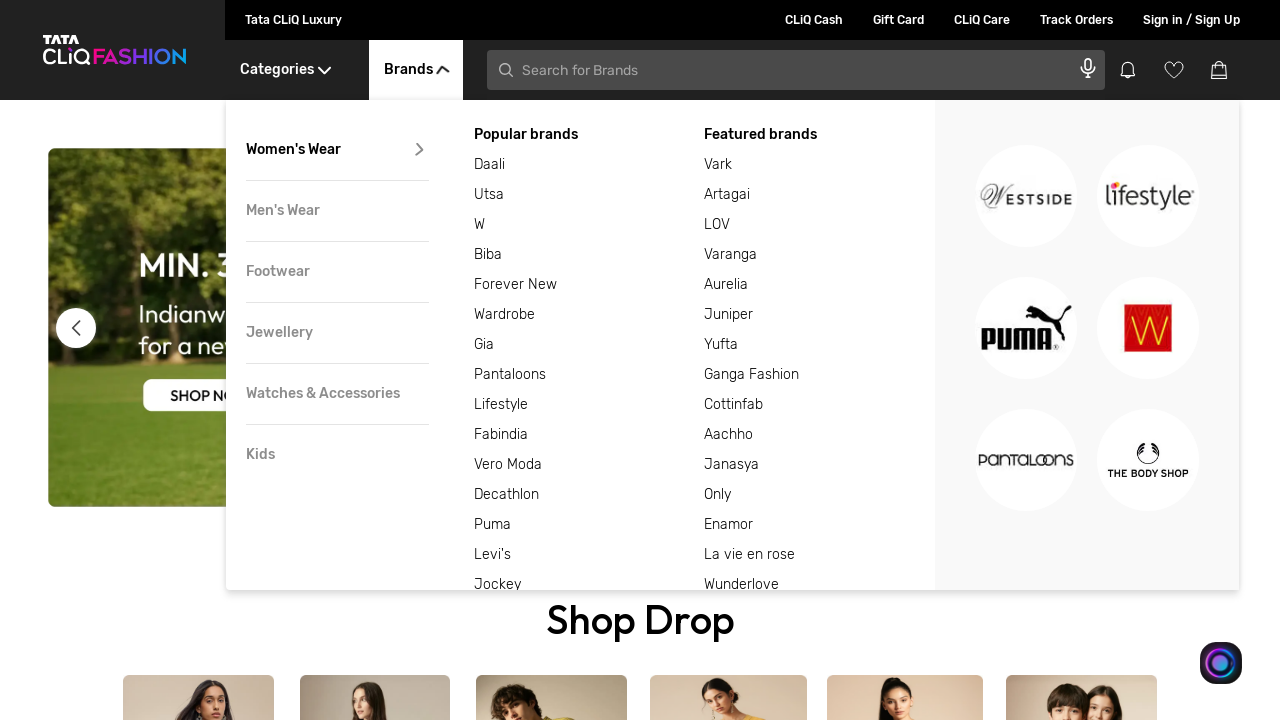

Hovered over Watches & Accessories submenu at (337, 394) on xpath=//div[text()='Watches & Accessories']
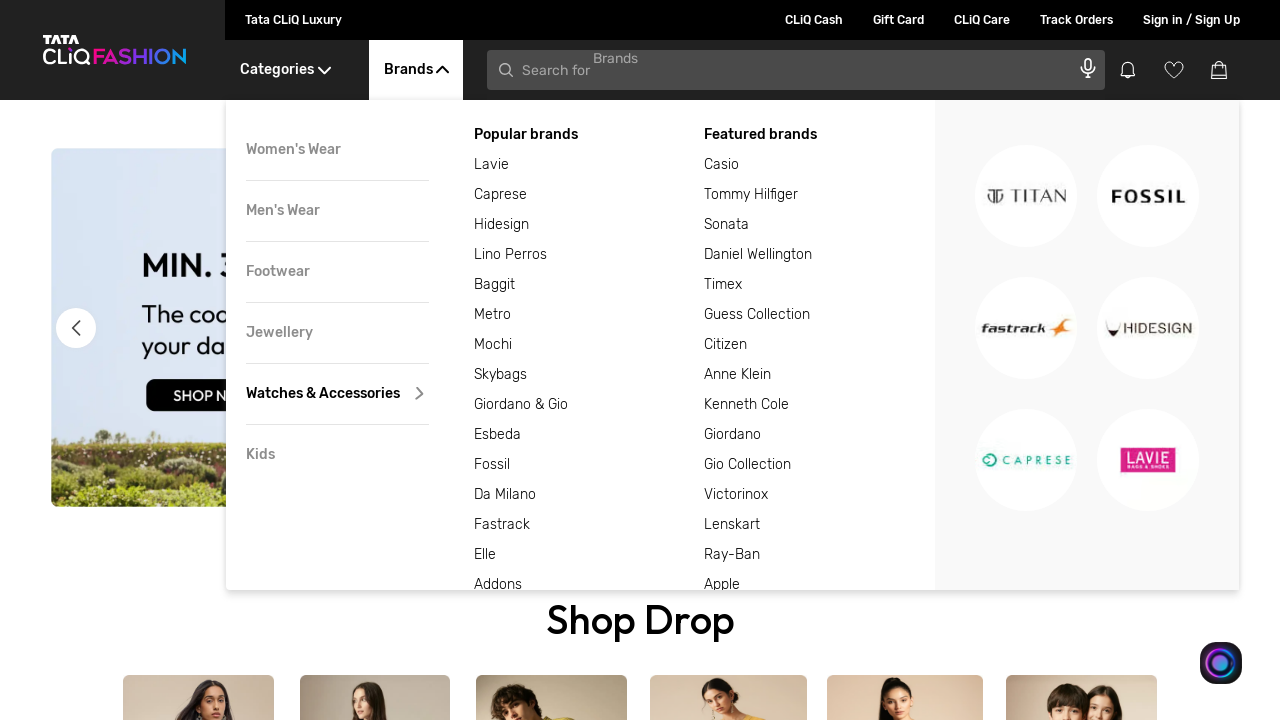

Waited for submenu to appear
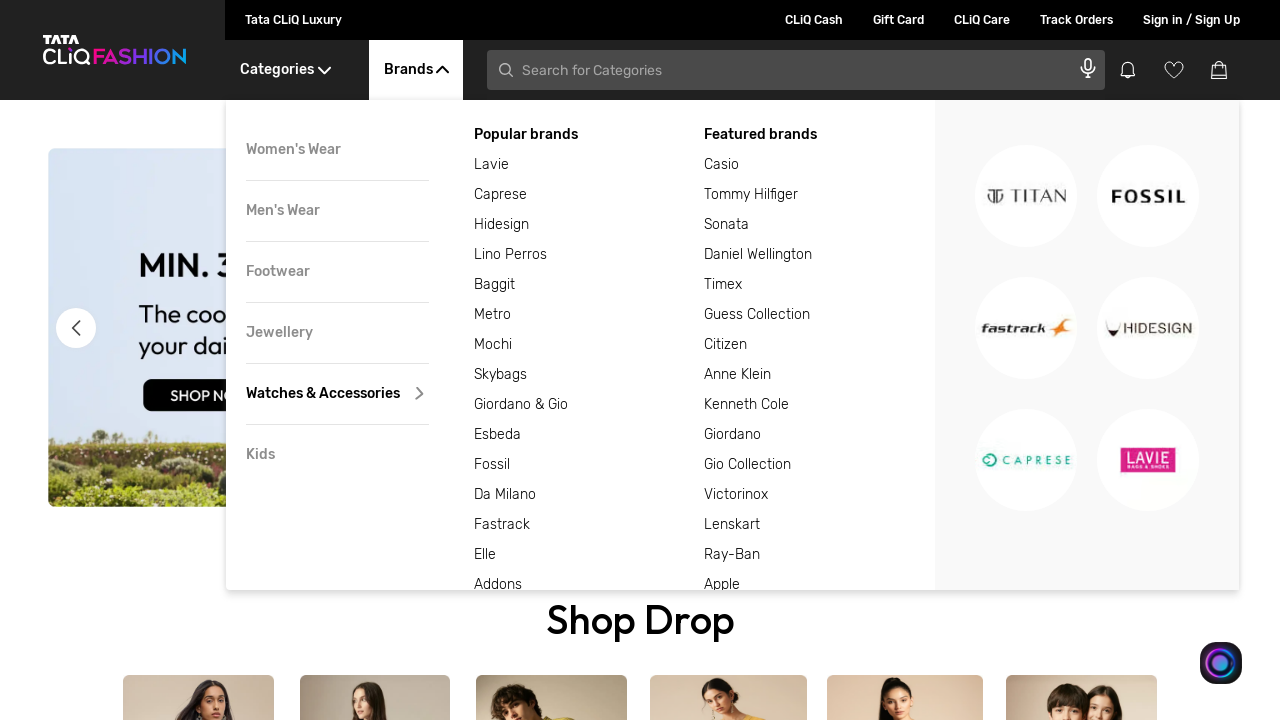

Clicked on first watch brand at (820, 165) on xpath=//div[@class='DesktopHeader__brandsDetails']
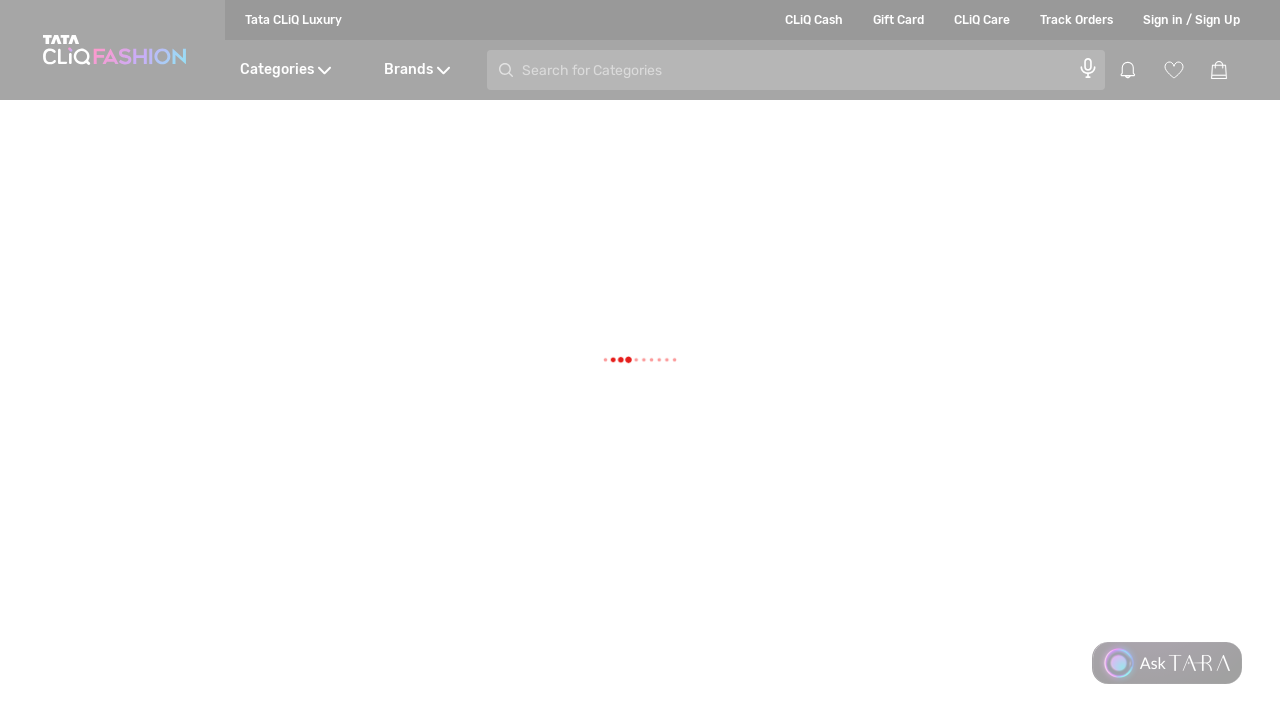

Waited for new tab to open
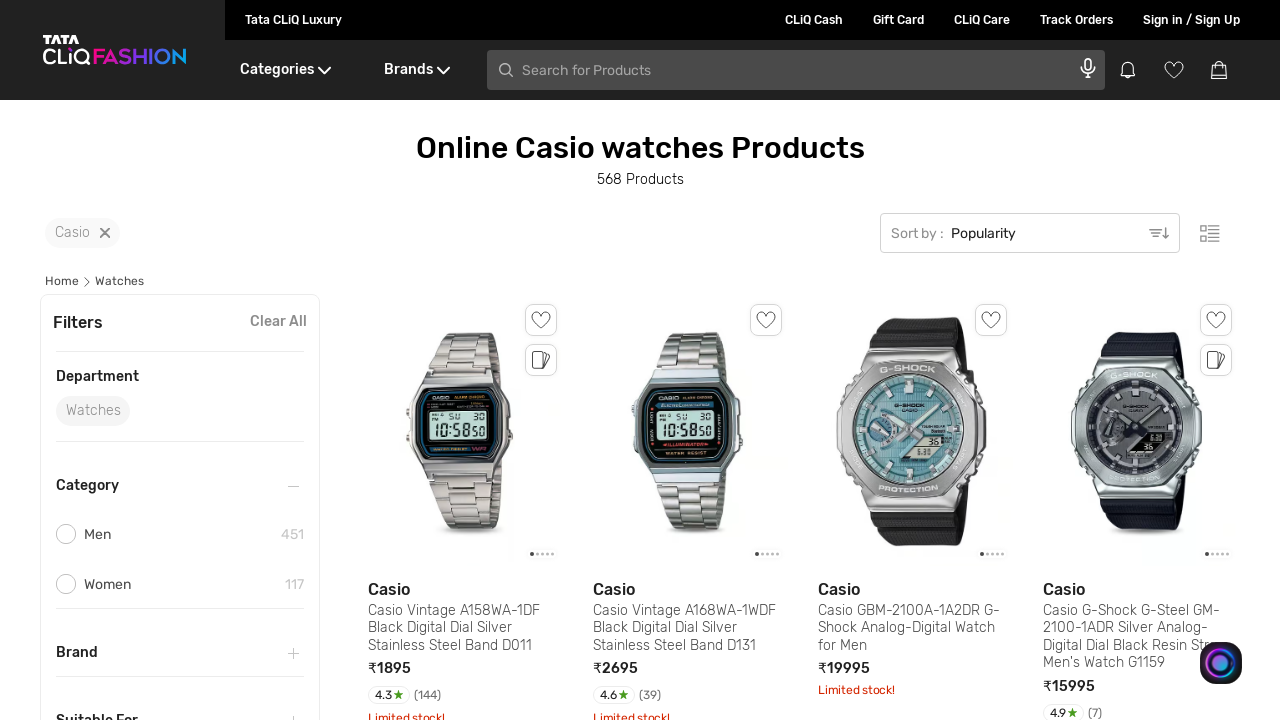

Switched to newly opened tab
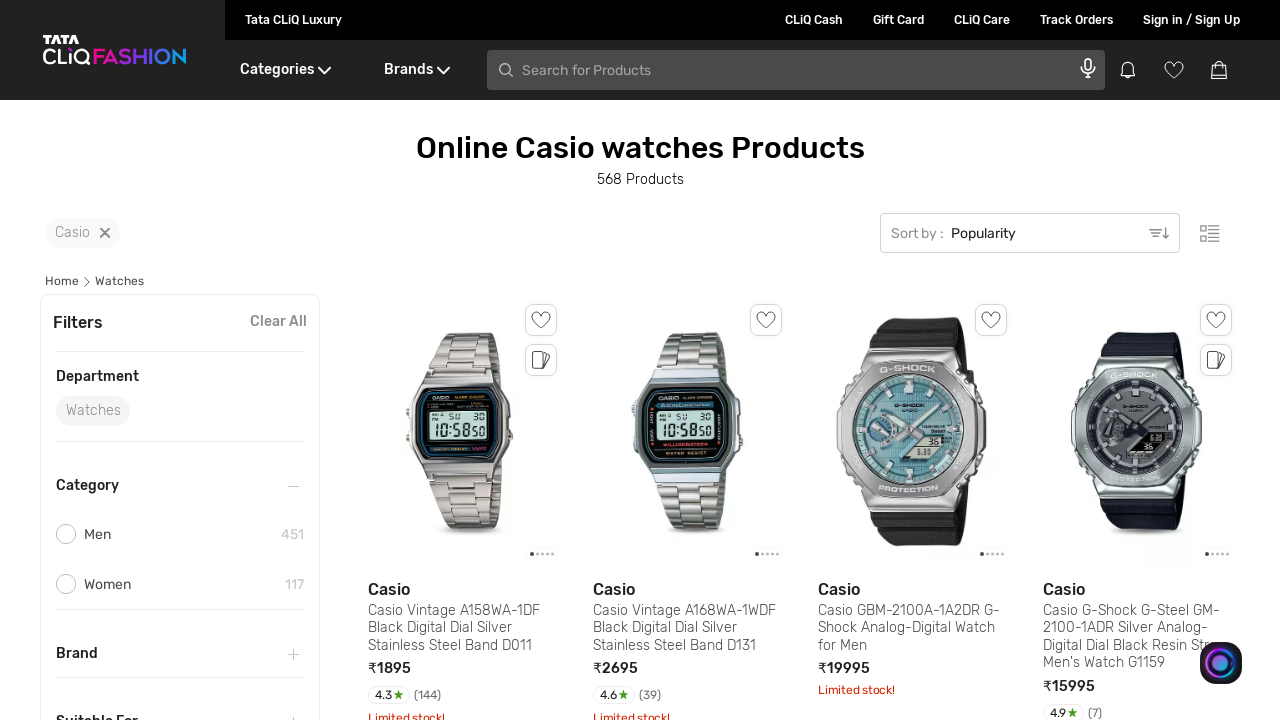

Selected 'New Arrivals' from sort dropdown on .SelectBoxDesktop__hideSelect
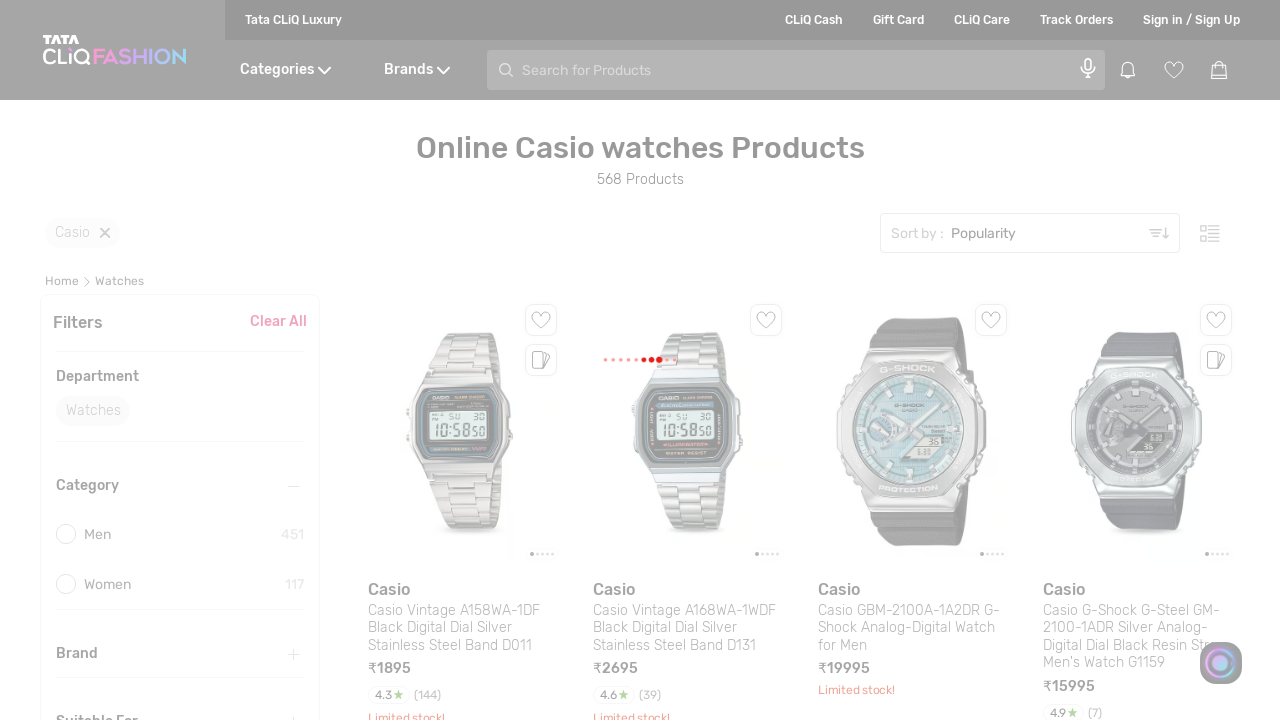

Clicked on Men filter at (171, 360) on xpath=//div[text()='Men']
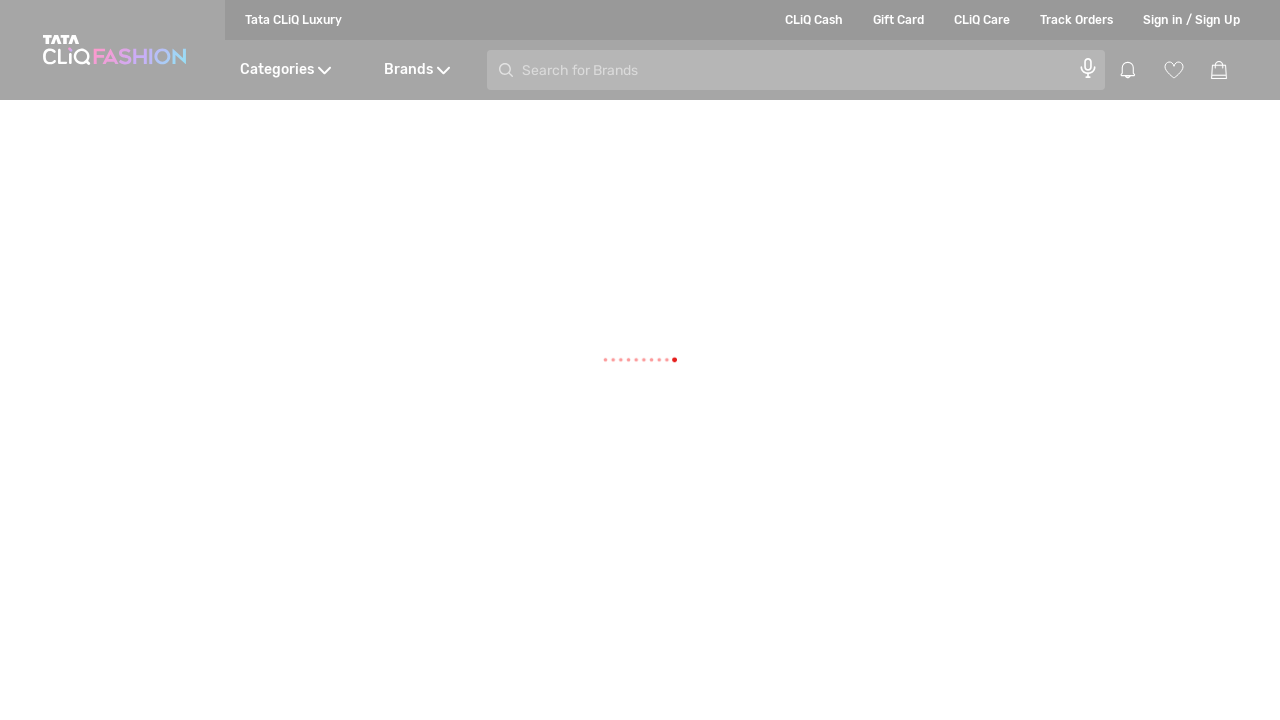

Products loaded after applying Men filter
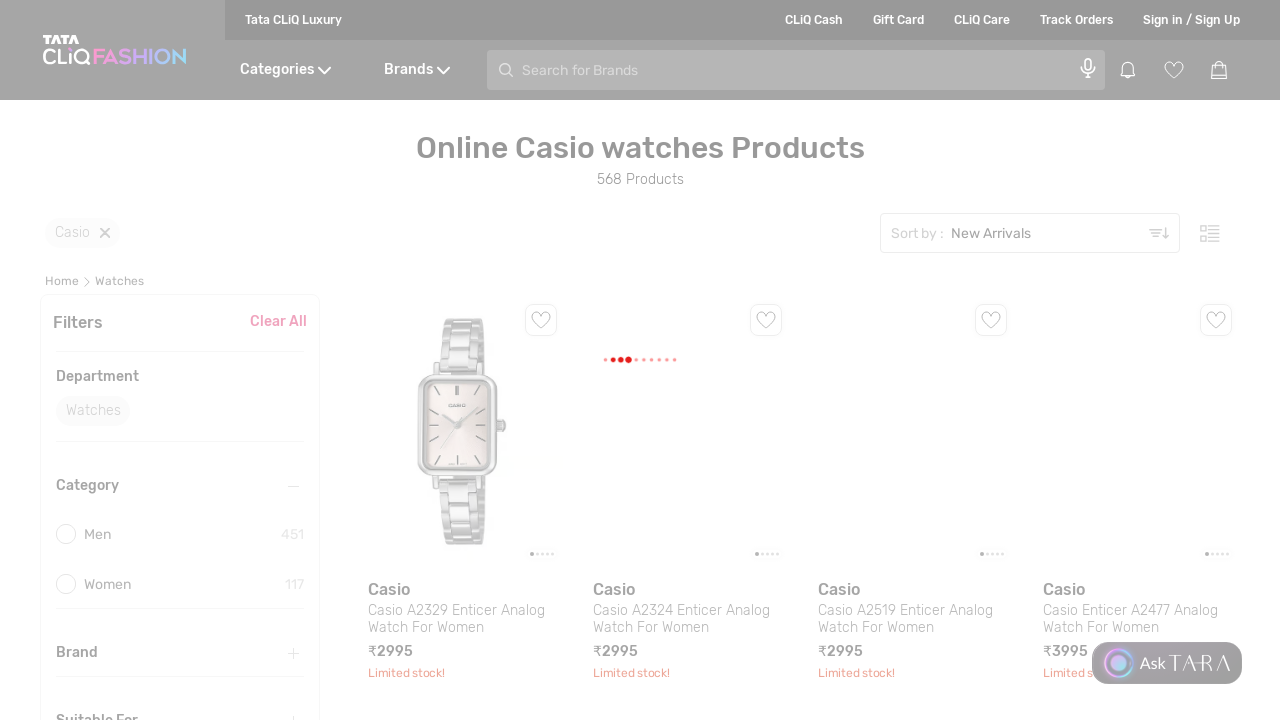

Clicked on first product at (462, 495) on (//div[@class='ProductModule__dummyDiv'])[1]
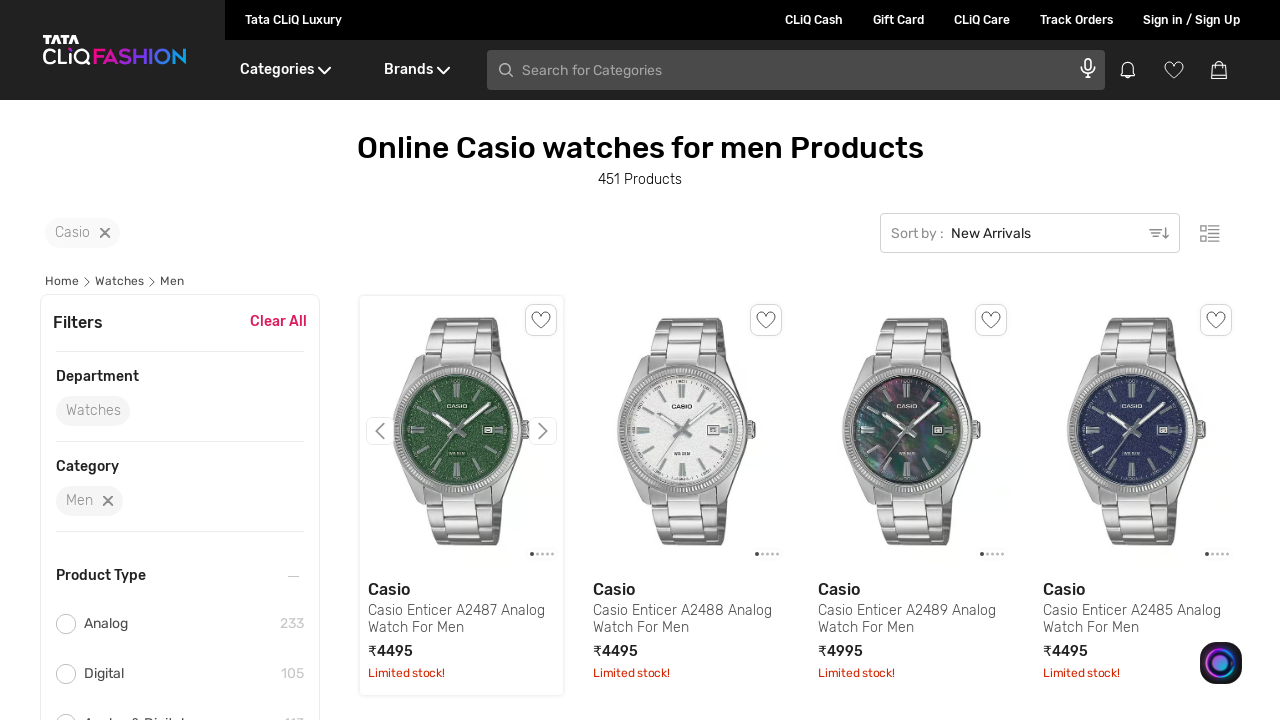

Waited for product detail page to load
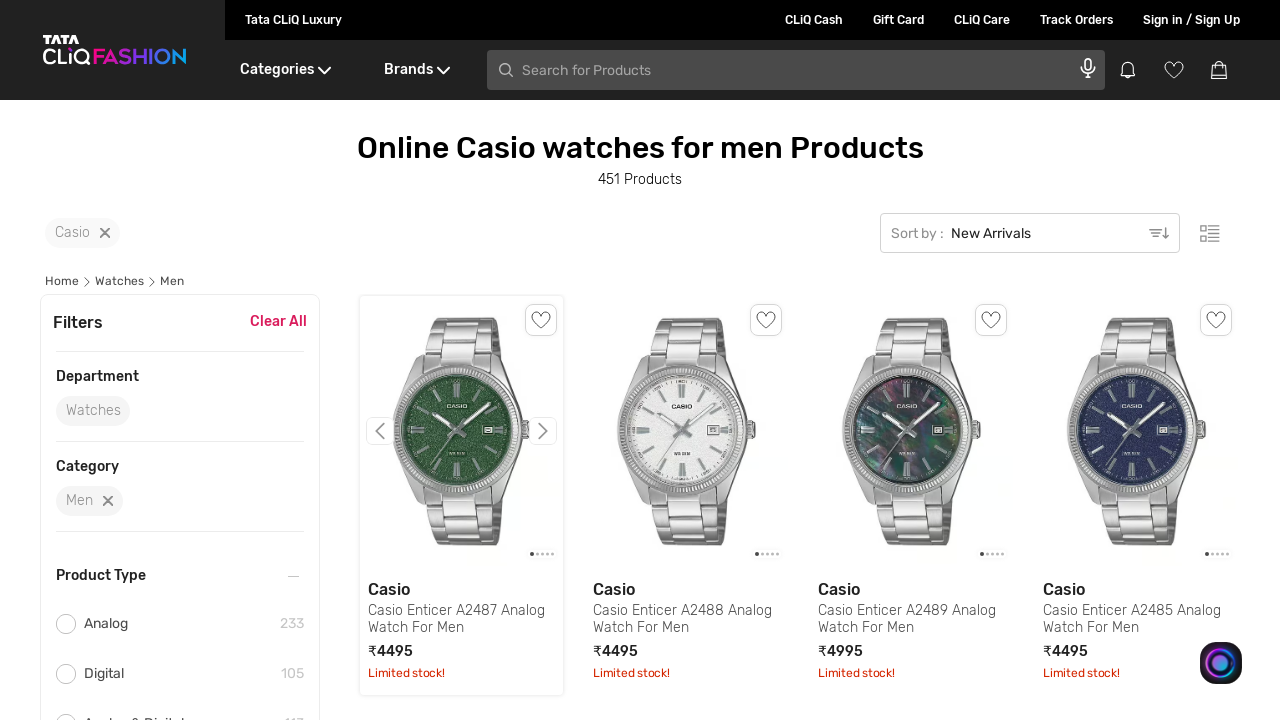

Switched to product detail tab
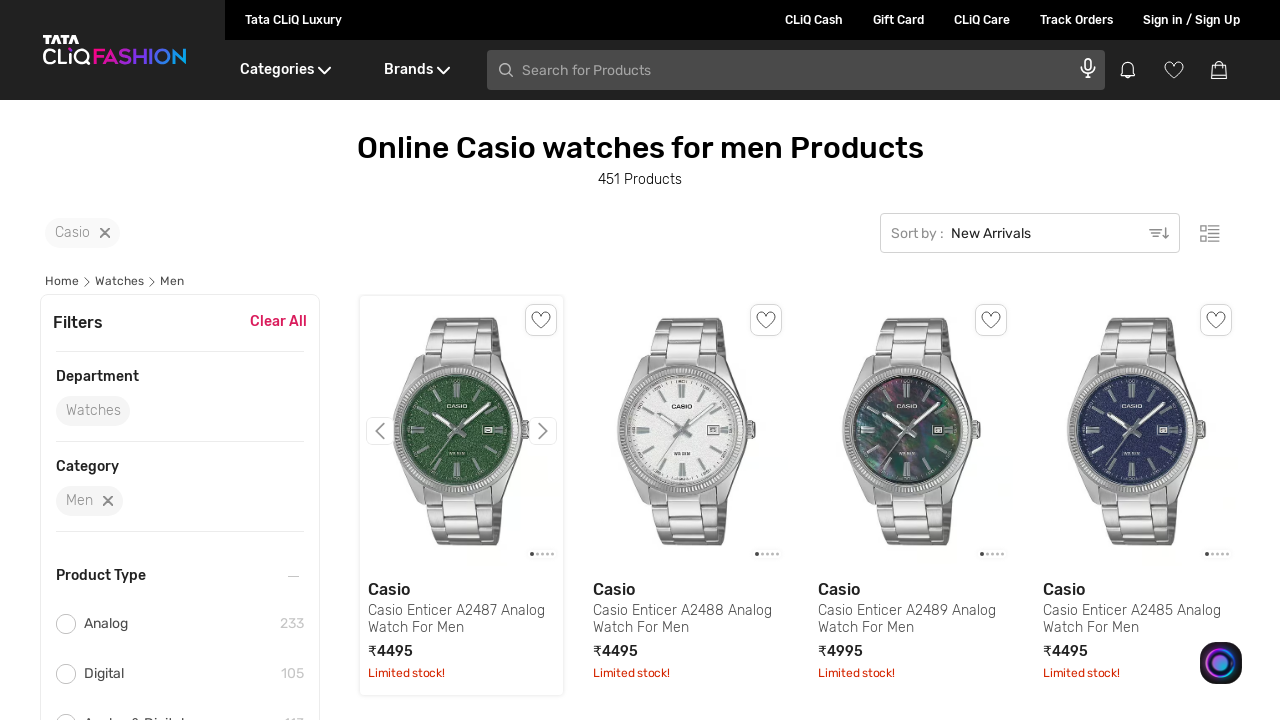

Clicked 'ADD TO BAG' button at (978, 360) on xpath=//span[contains(text(),'ADD TO BAG')]
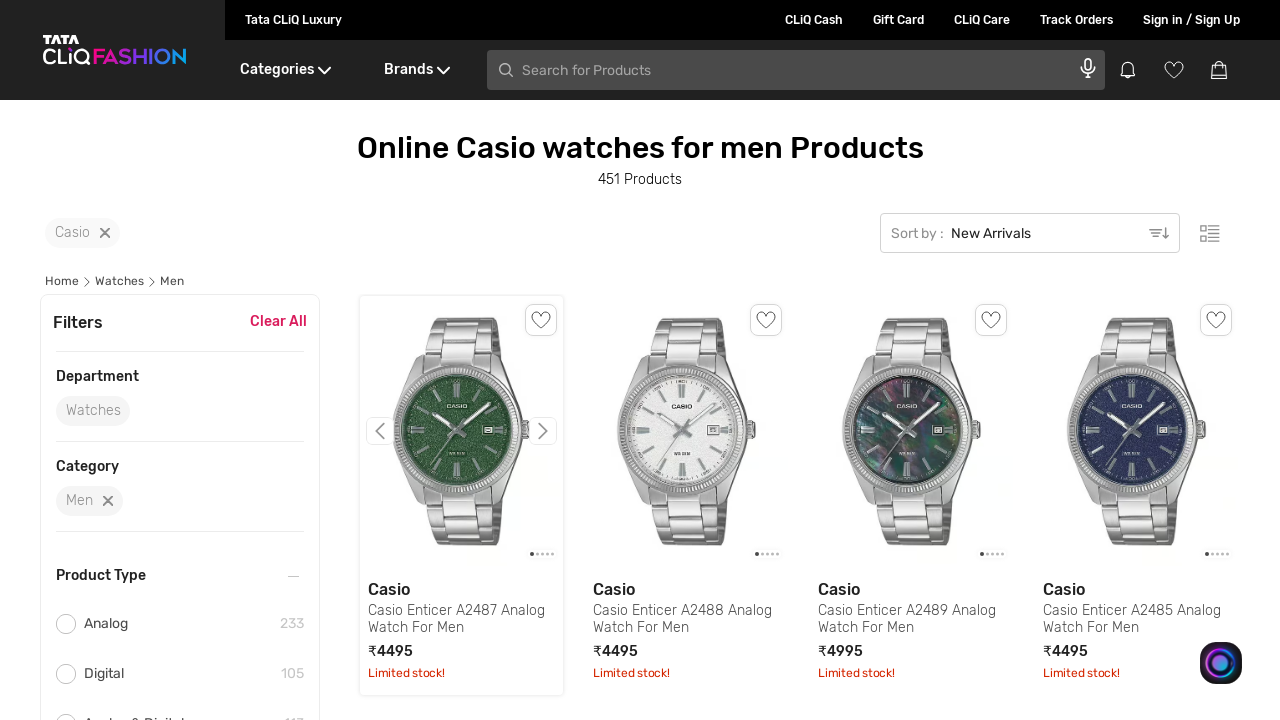

Waited for cart to update after adding product
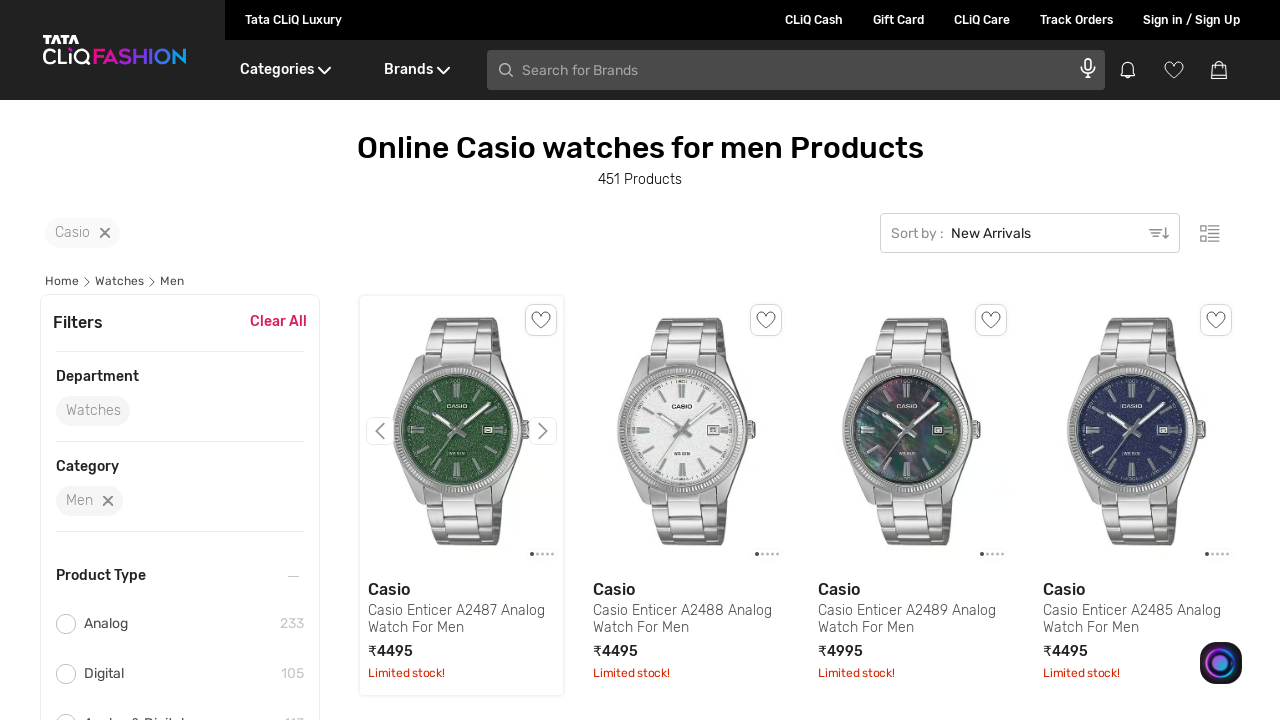

Clicked on cart/bag icon at (1225, 30) on xpath=//div[@class='DesktopHeader__myBagShow']
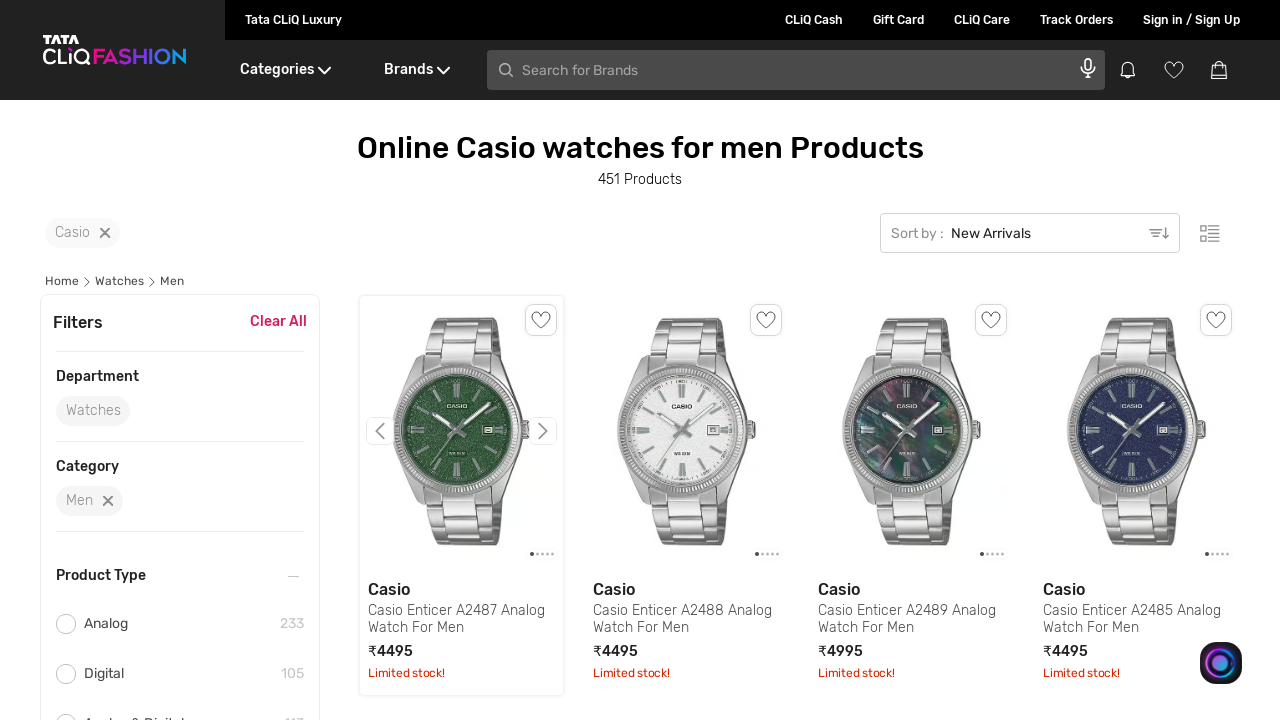

Waited for cart page to load
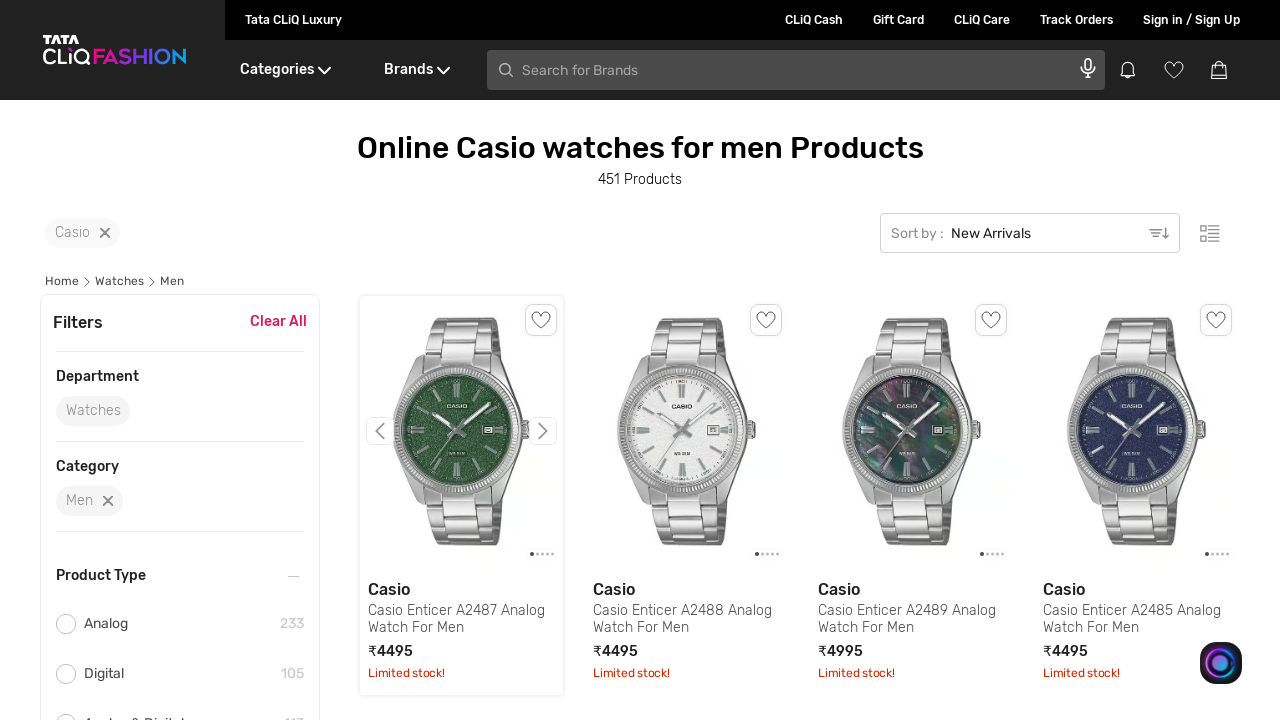

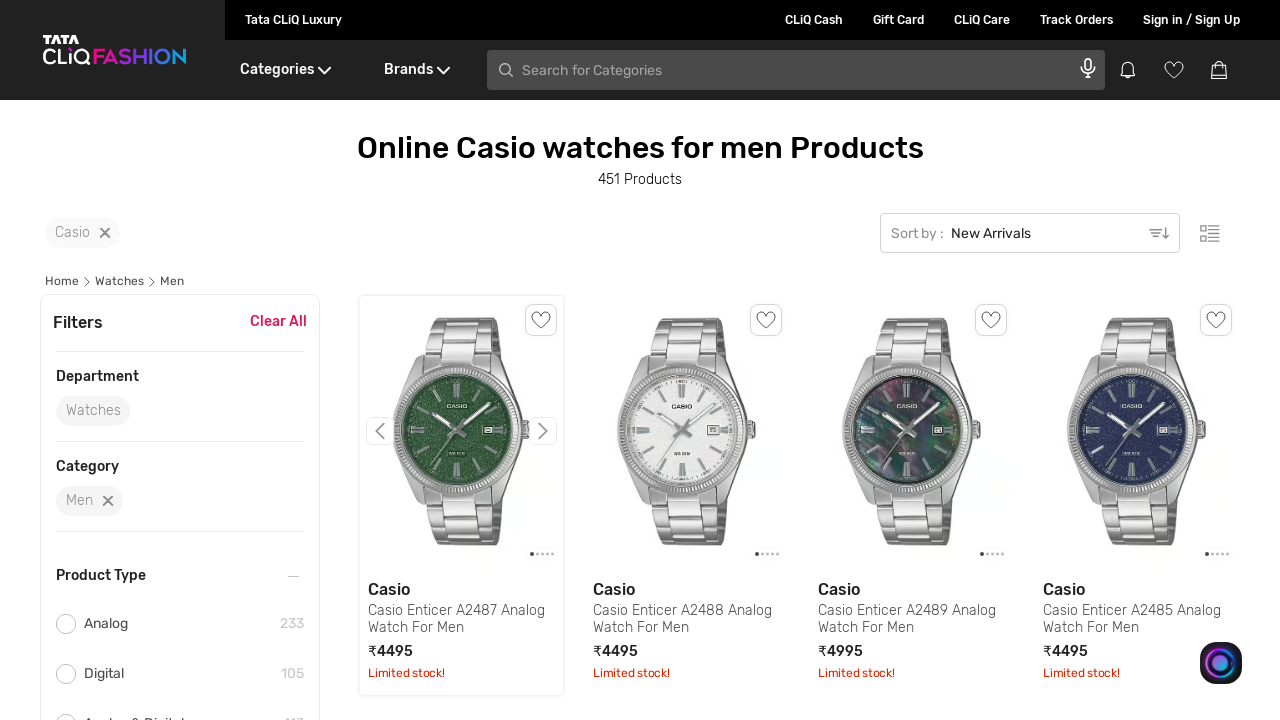